Tests jQuery UI date picker functionality by opening the calendar, navigating forward through months until reaching September, and selecting the 15th day.

Starting URL: https://jqueryui.com/datepicker/

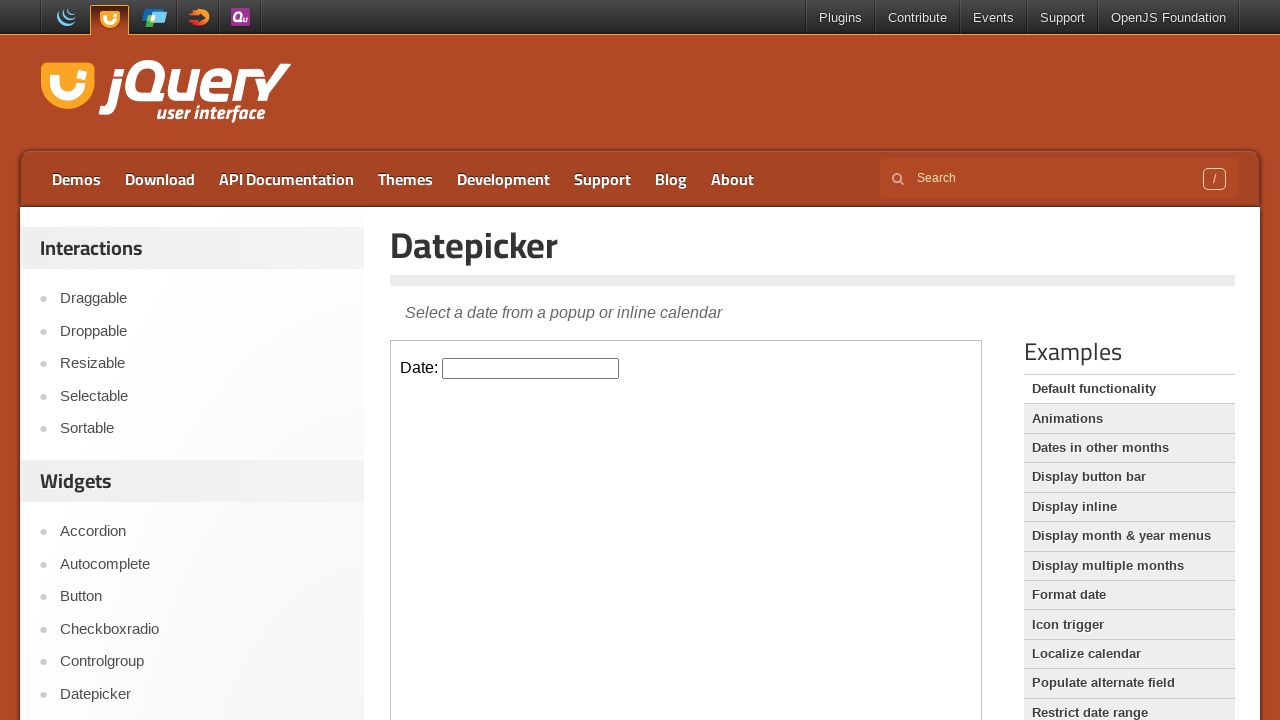

Located the demo iframe containing the datepicker
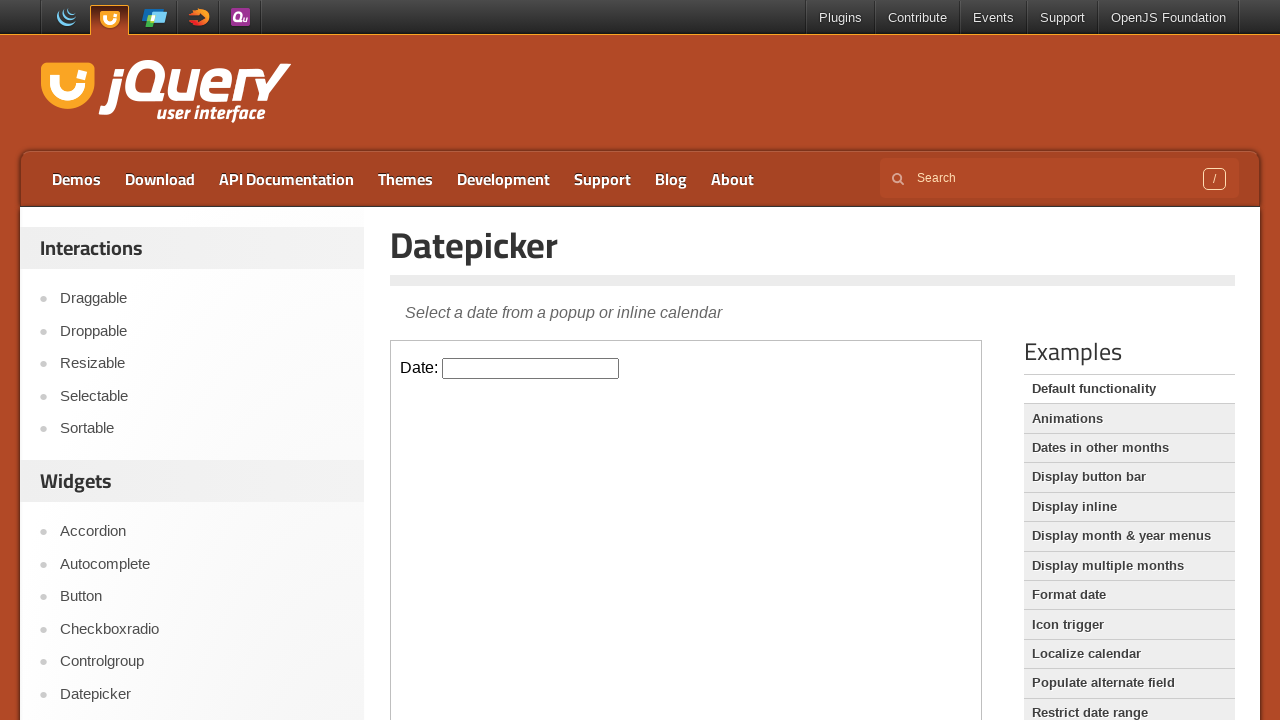

Clicked the datepicker input field to open the calendar at (531, 368) on iframe.demo-frame >> internal:control=enter-frame >> #datepicker
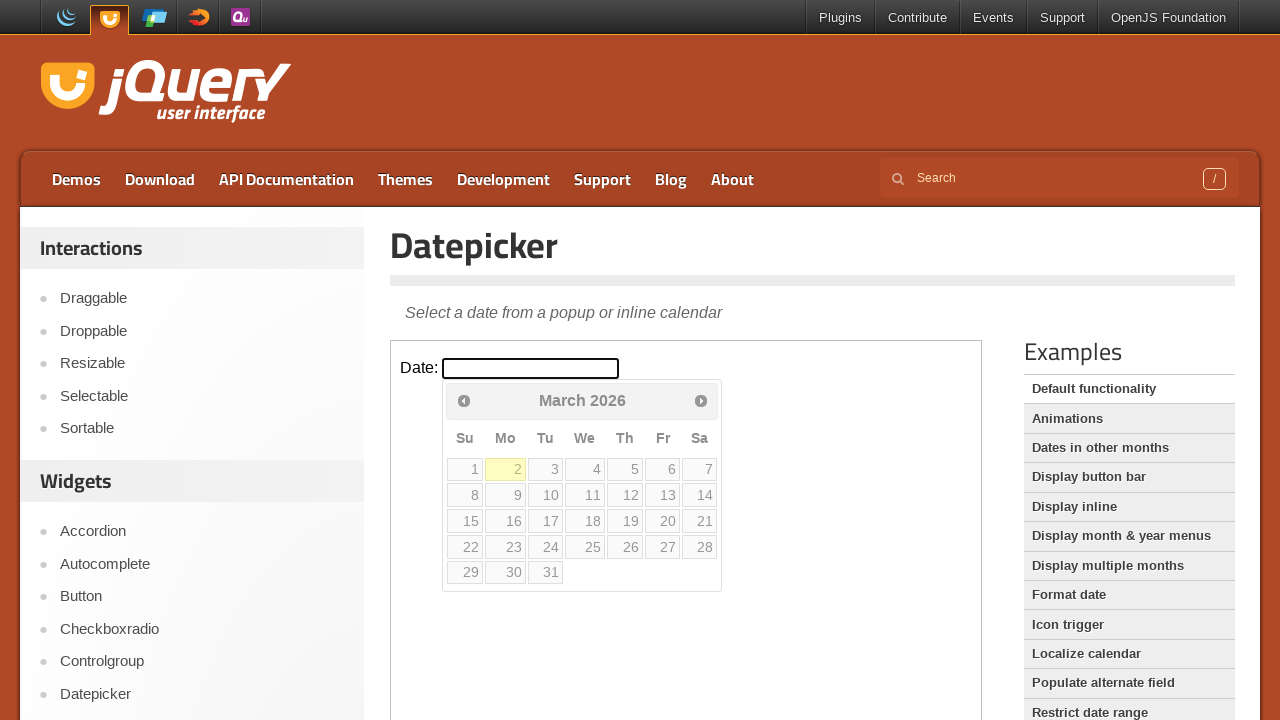

Clicked next month button to navigate forward at (701, 400) on iframe.demo-frame >> internal:control=enter-frame >> .ui-icon-circle-triangle-e
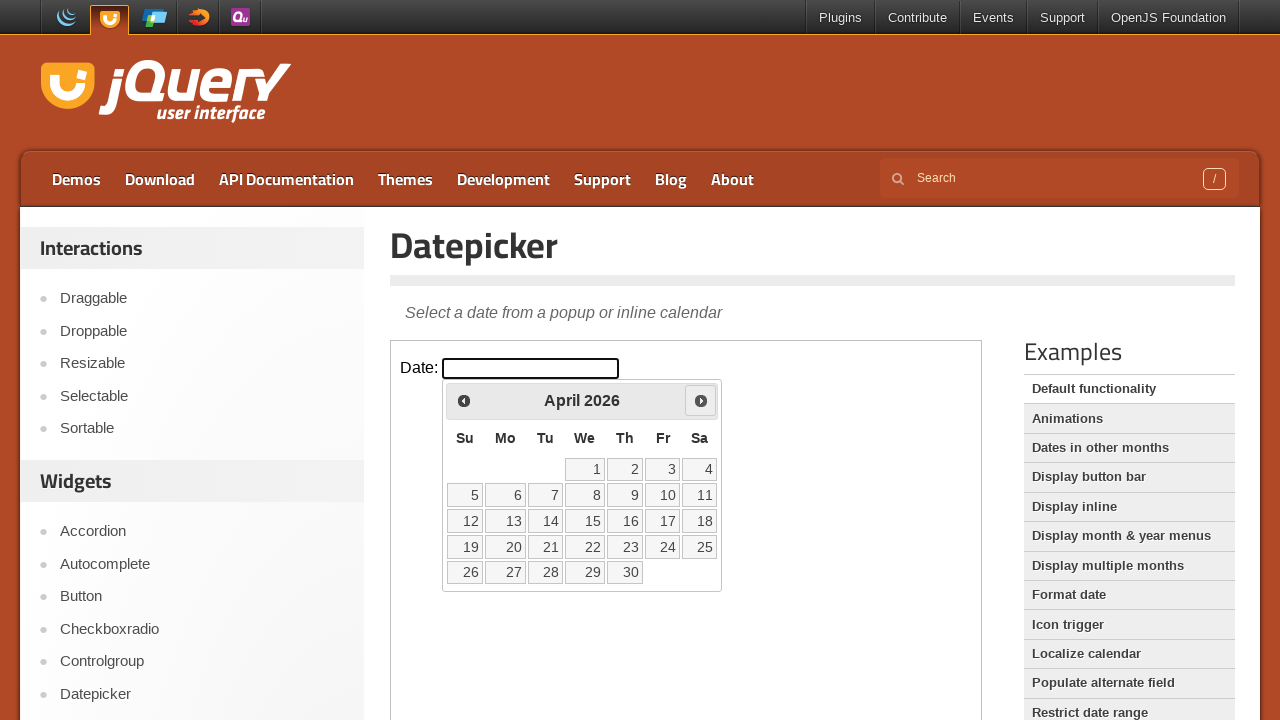

Waited 500ms for calendar animation to complete
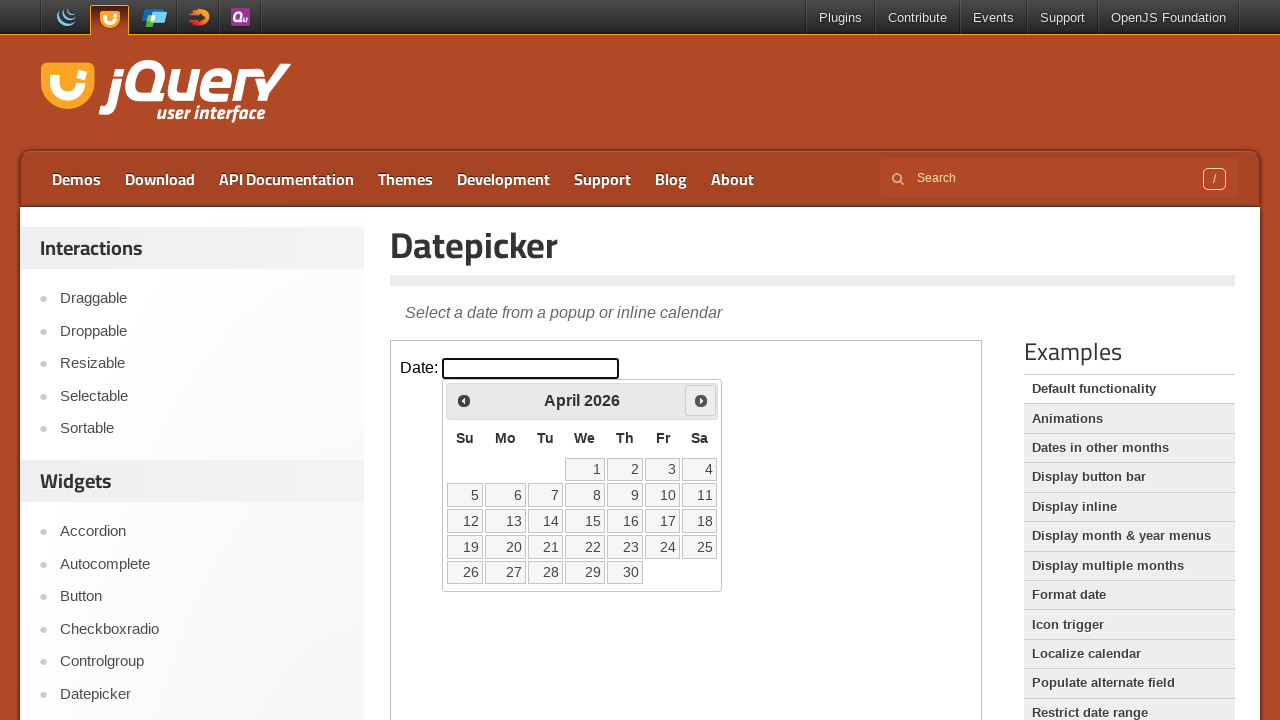

Clicked next month button to navigate forward at (701, 400) on iframe.demo-frame >> internal:control=enter-frame >> .ui-icon-circle-triangle-e
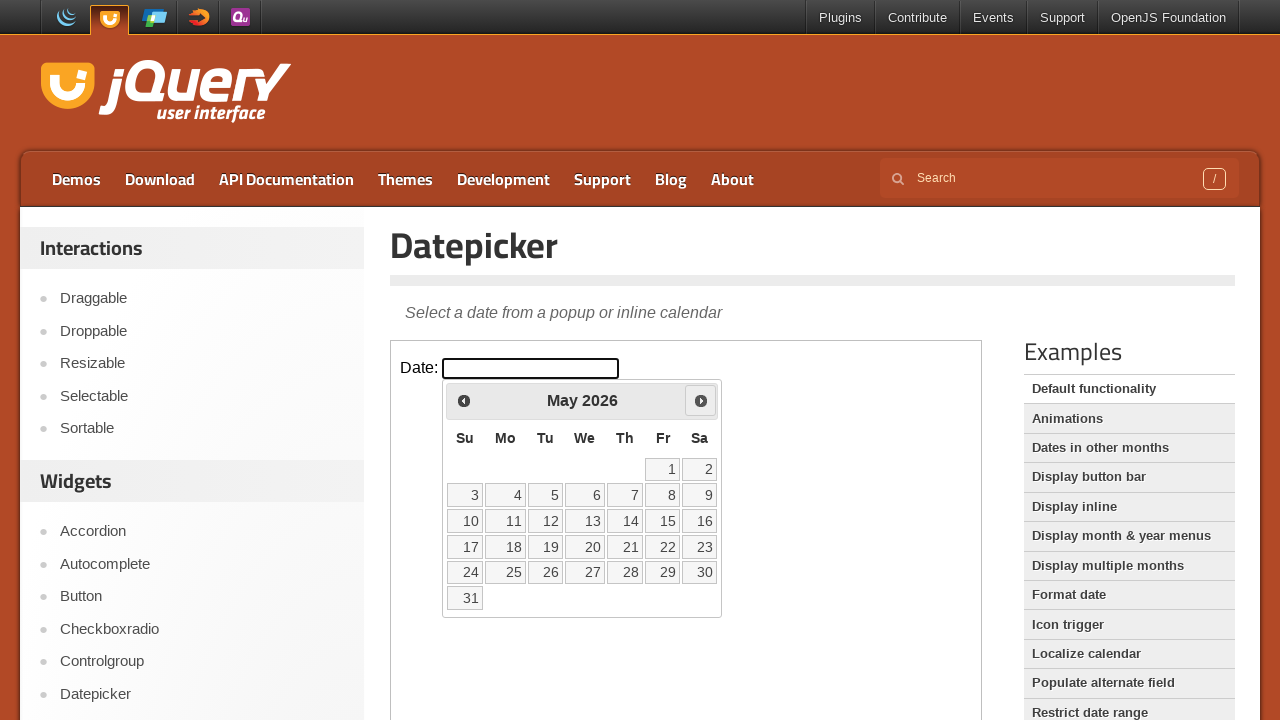

Waited 500ms for calendar animation to complete
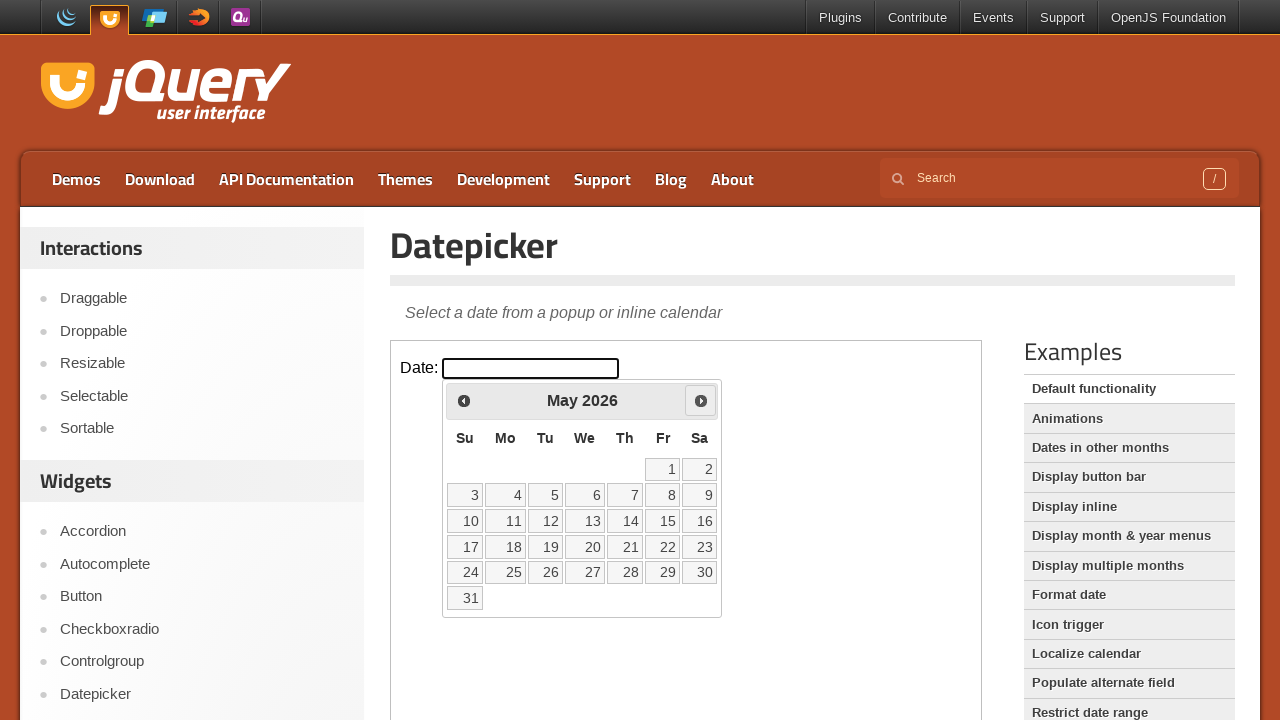

Clicked next month button to navigate forward at (701, 400) on iframe.demo-frame >> internal:control=enter-frame >> .ui-icon-circle-triangle-e
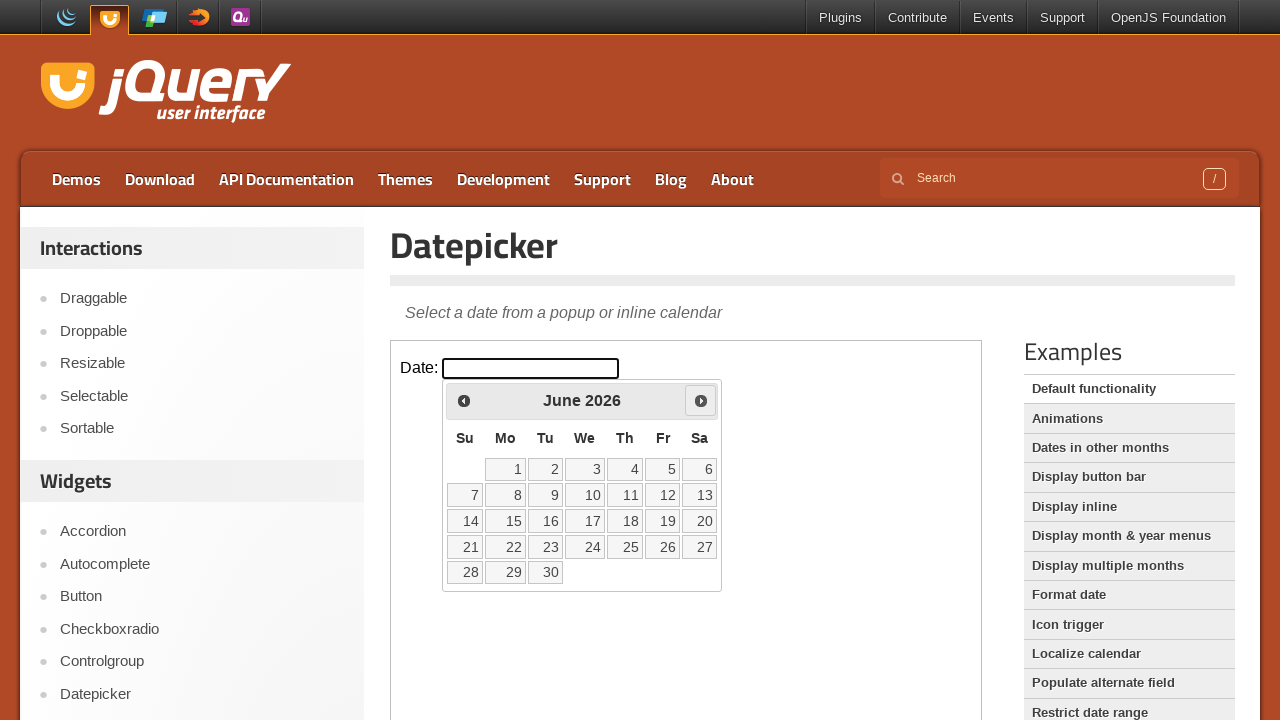

Waited 500ms for calendar animation to complete
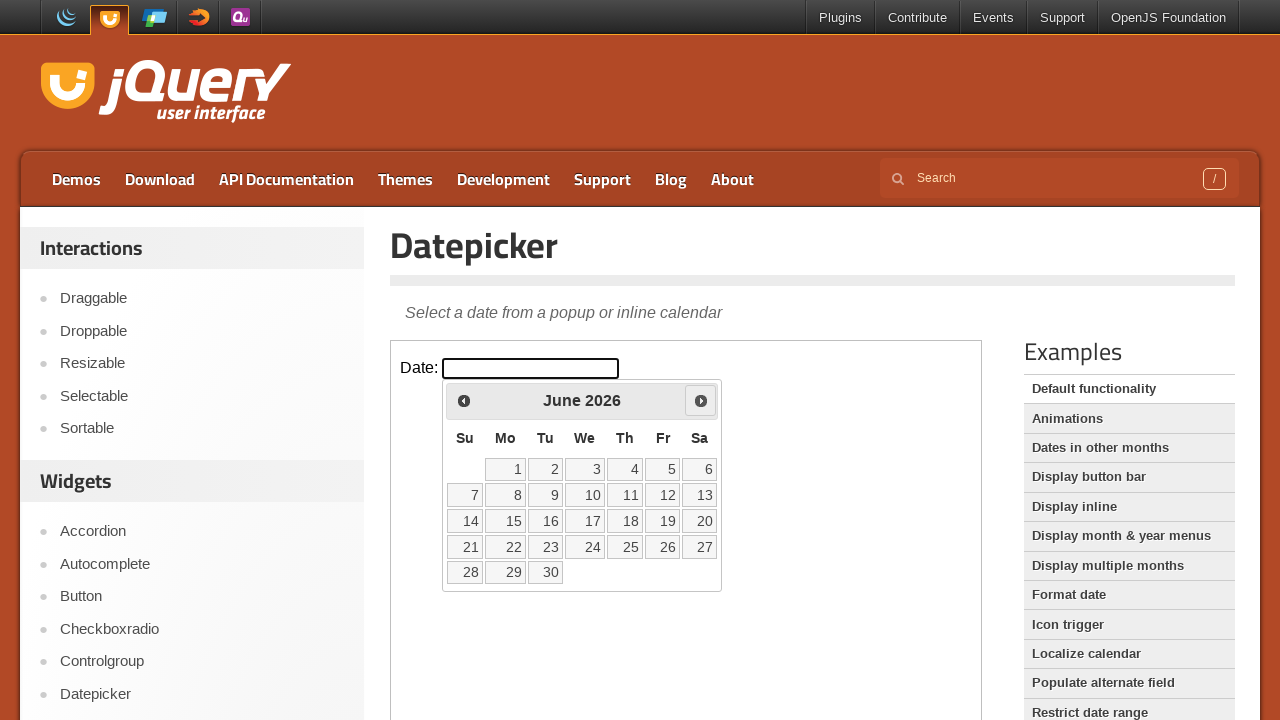

Clicked next month button to navigate forward at (701, 400) on iframe.demo-frame >> internal:control=enter-frame >> .ui-icon-circle-triangle-e
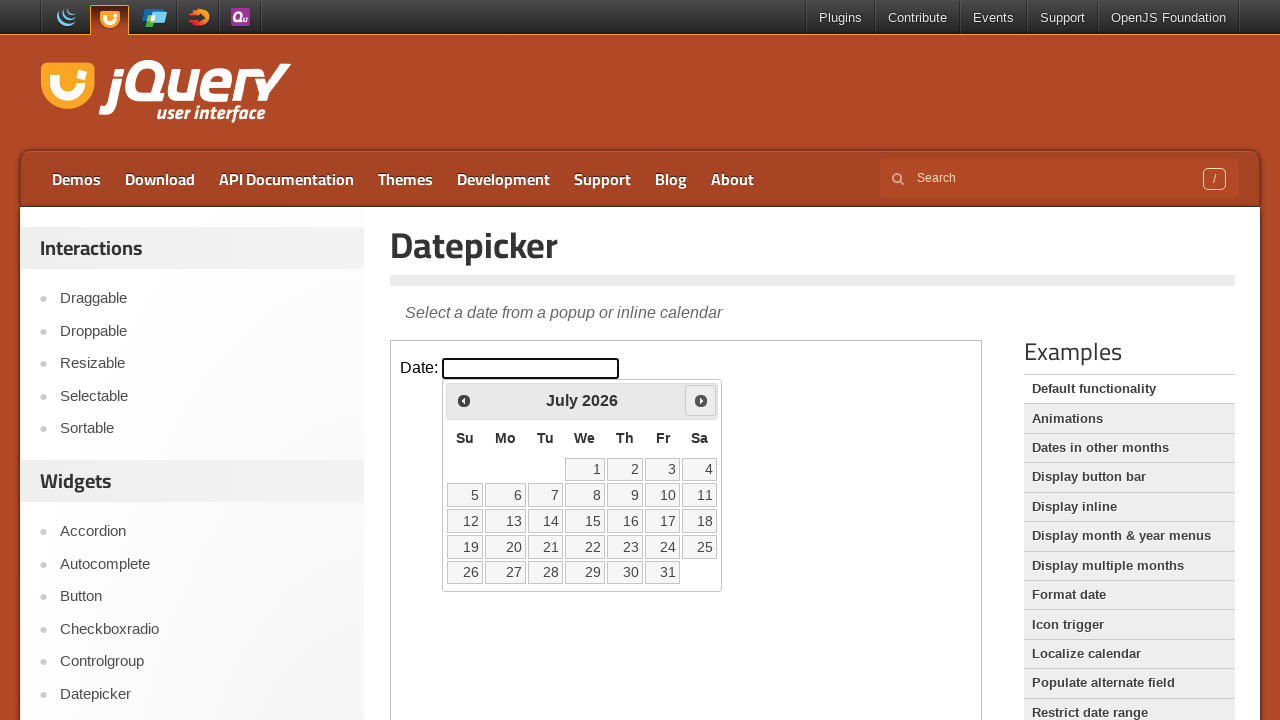

Waited 500ms for calendar animation to complete
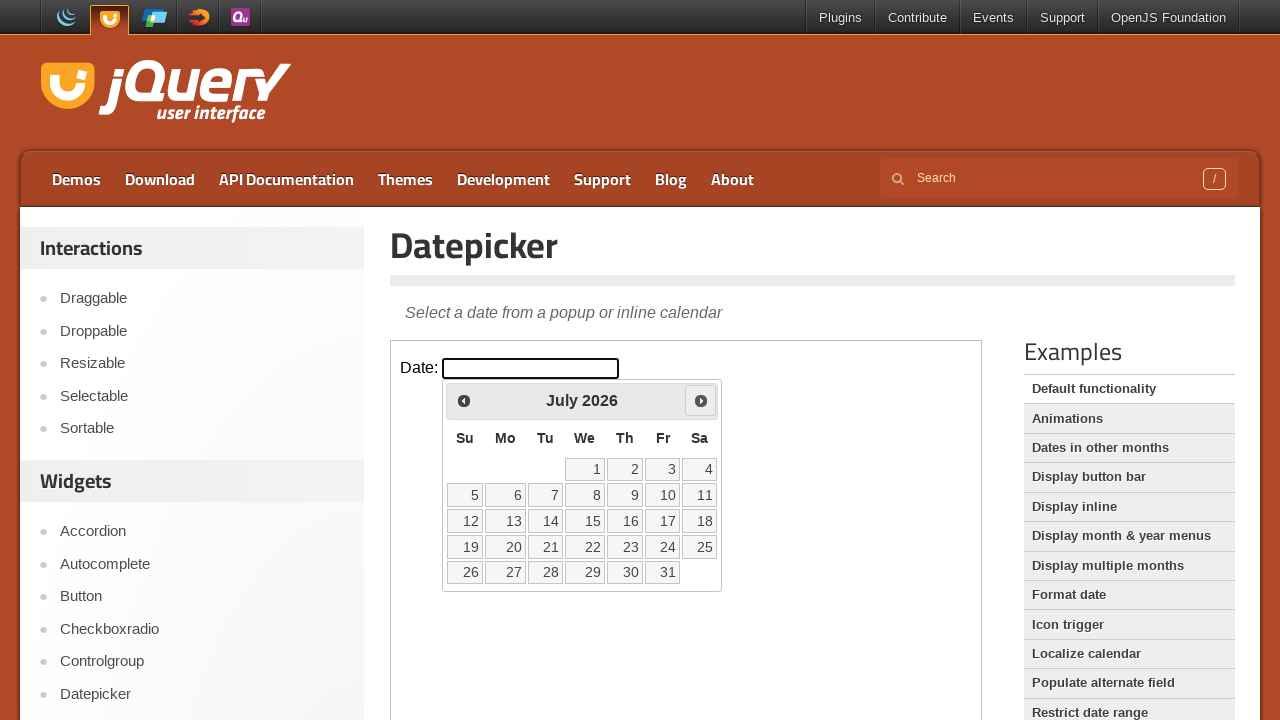

Clicked next month button to navigate forward at (701, 400) on iframe.demo-frame >> internal:control=enter-frame >> .ui-icon-circle-triangle-e
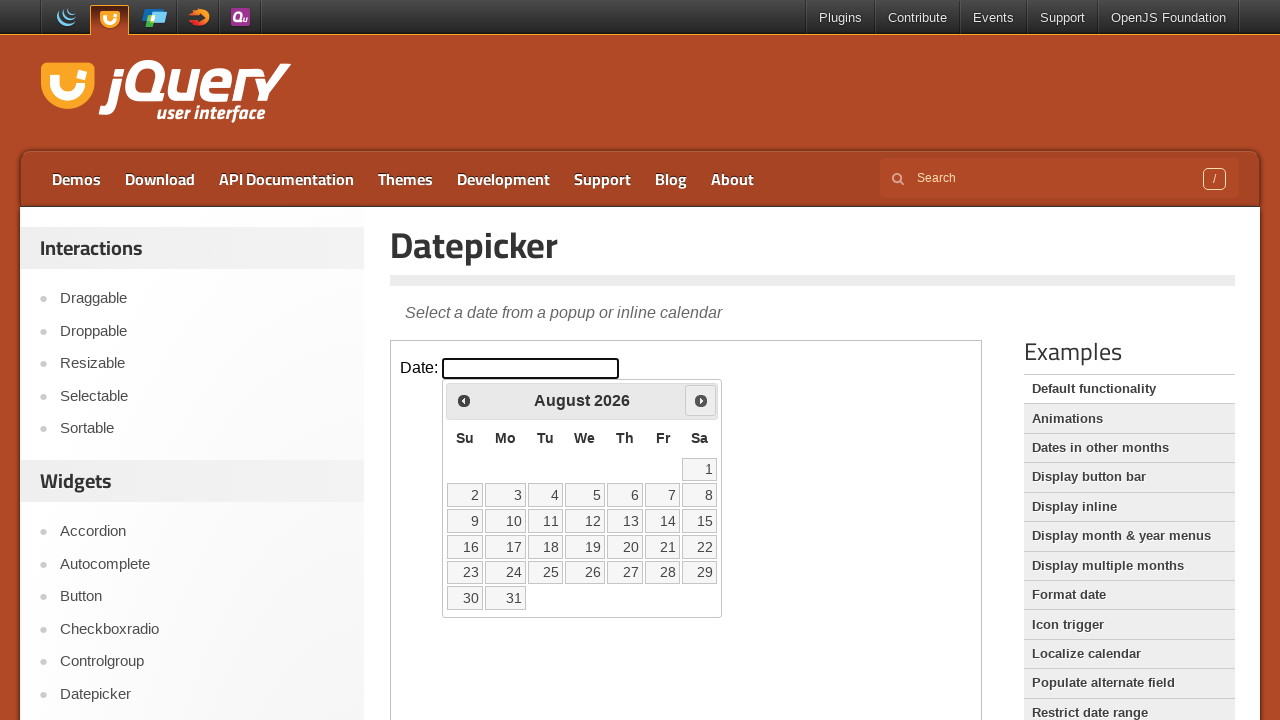

Waited 500ms for calendar animation to complete
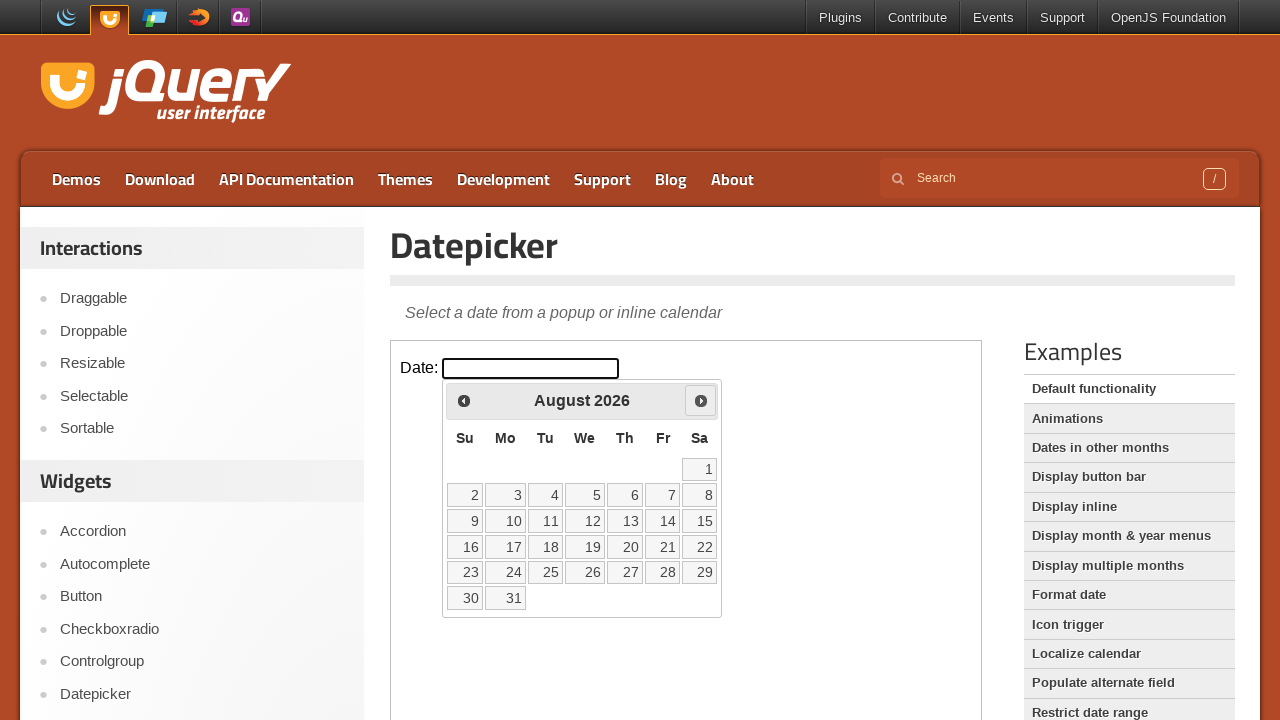

Clicked next month button to navigate forward at (701, 400) on iframe.demo-frame >> internal:control=enter-frame >> .ui-icon-circle-triangle-e
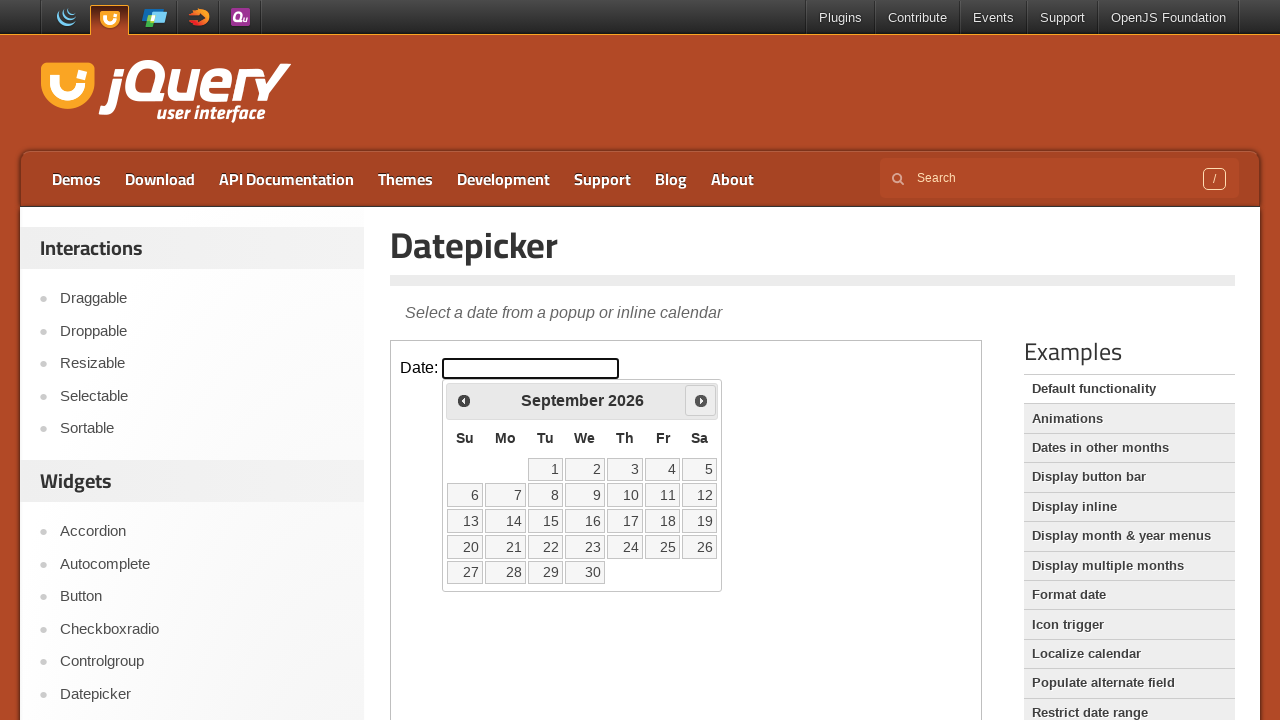

Waited 500ms for calendar animation to complete
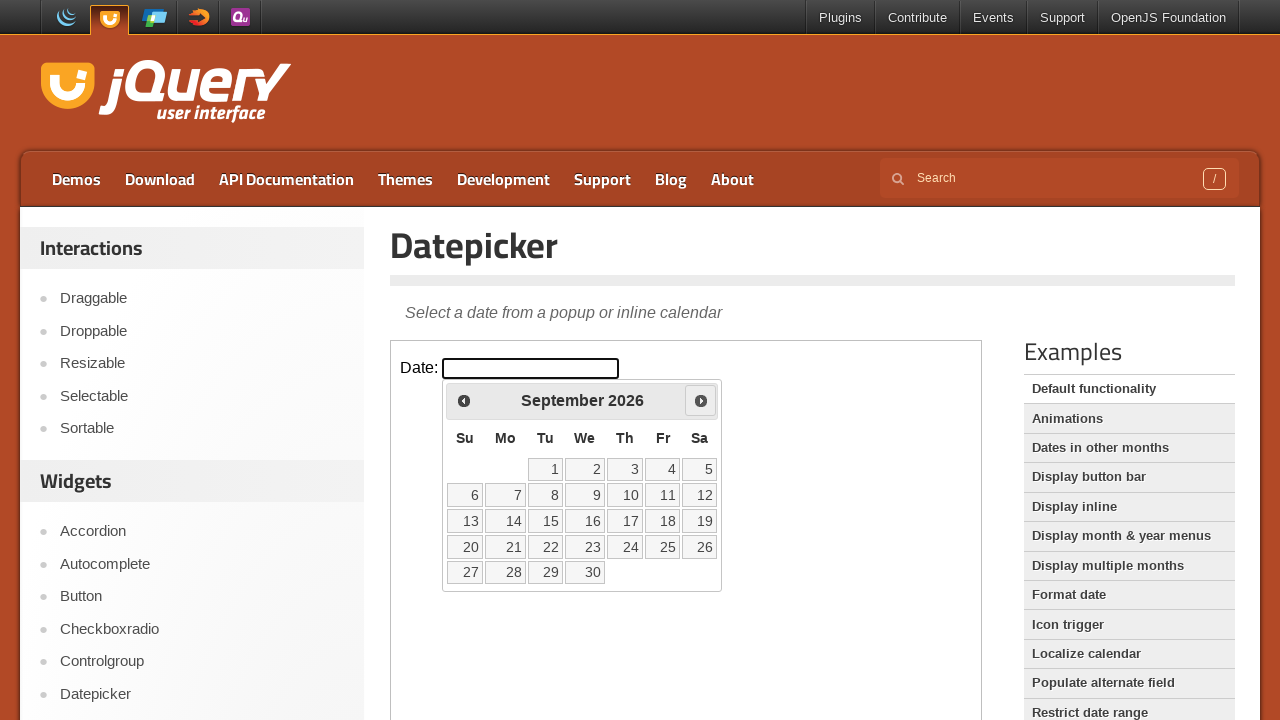

Reached September in the calendar
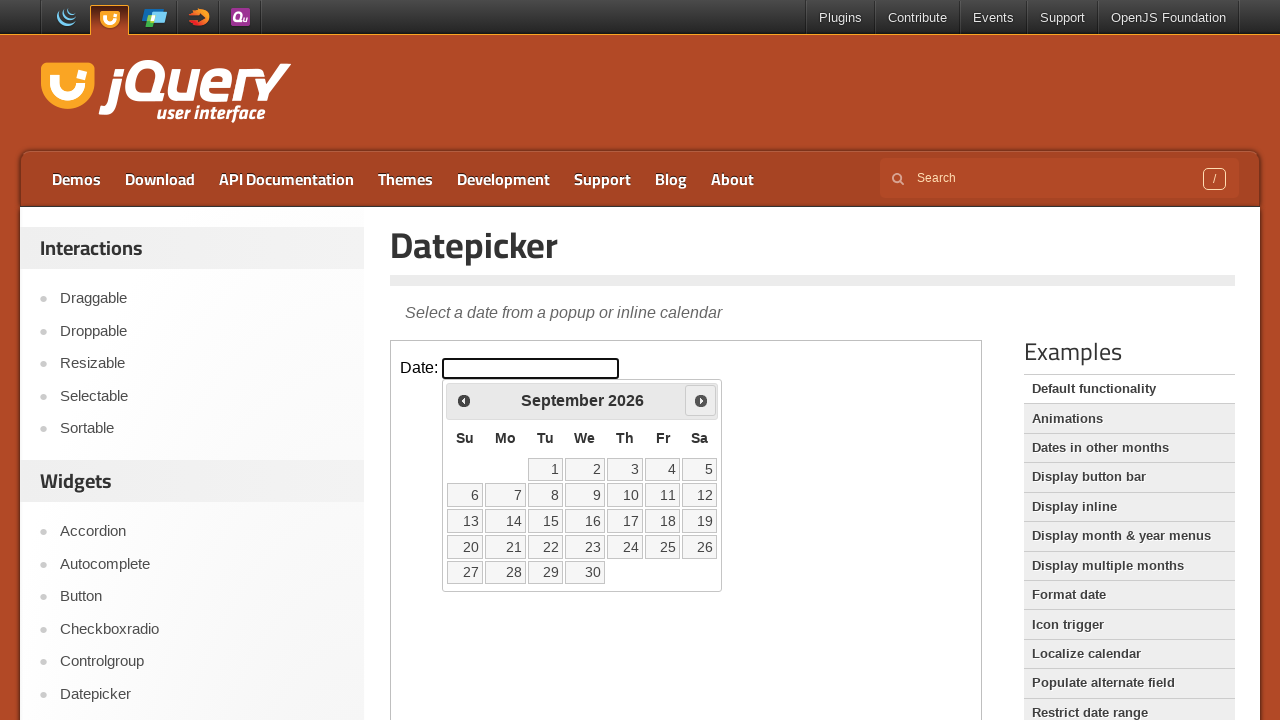

Located all available day cells in the calendar
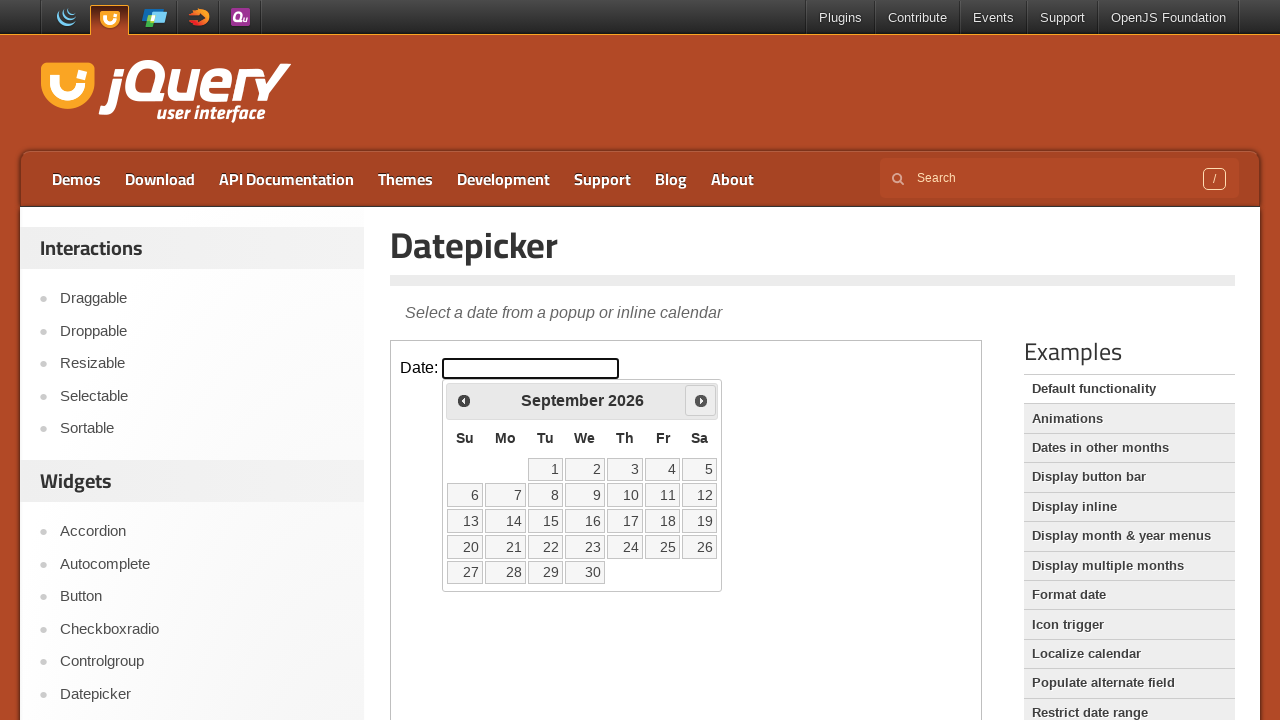

Clicked on day 15 to select the date at (545, 521) on iframe.demo-frame >> internal:control=enter-frame >> td[data-handler='selectDay'
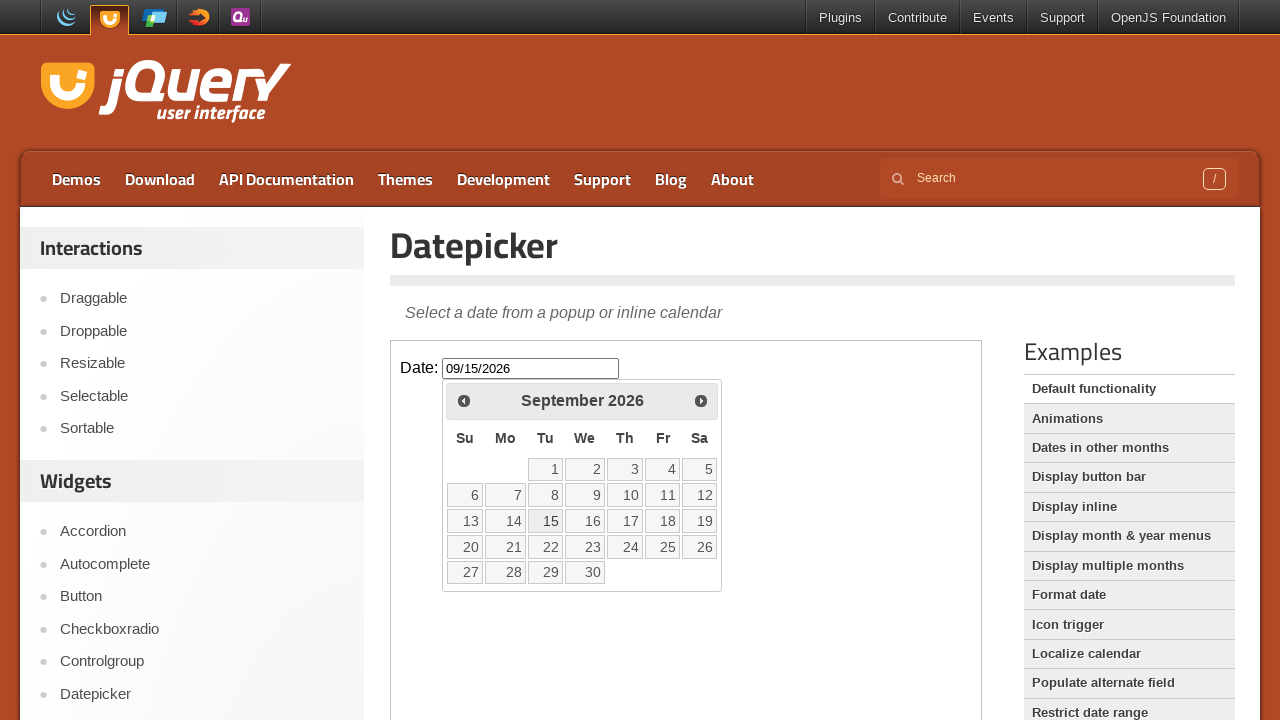

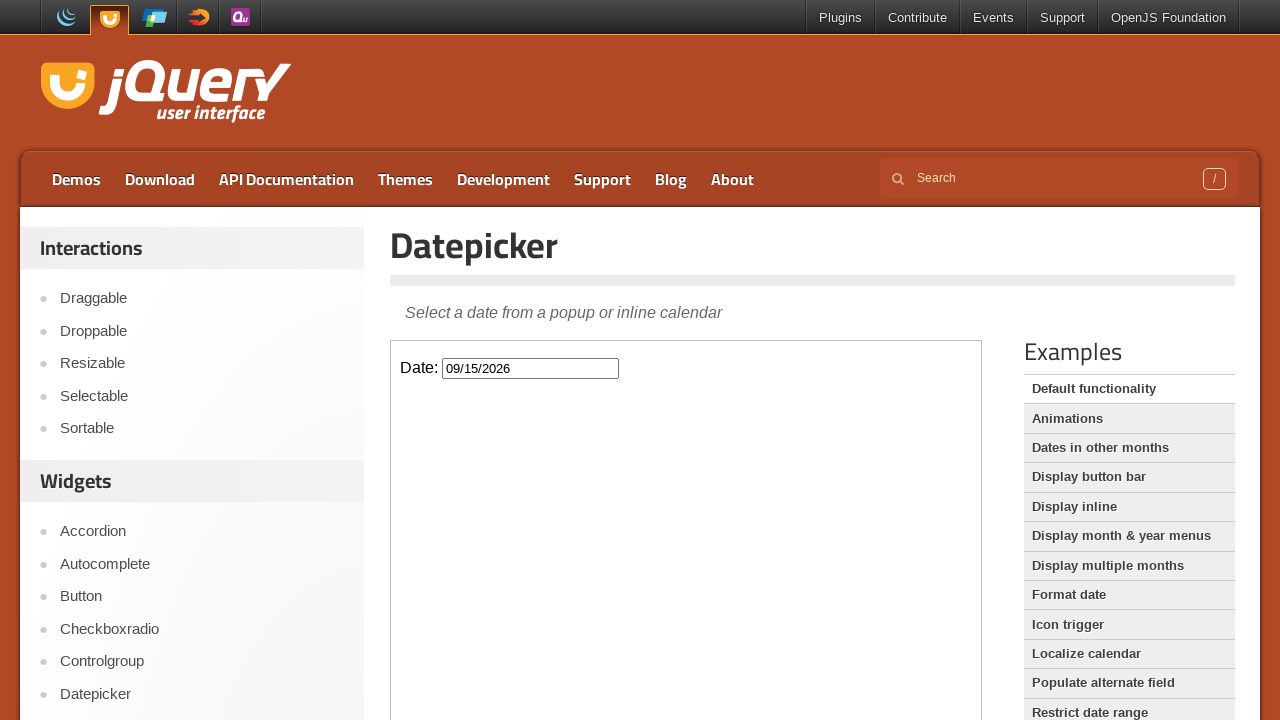